Tests keyboard input functionality by clicking on a name field, entering a name, and clicking a button on a form testing page

Starting URL: https://formy-project.herokuapp.com/keypress

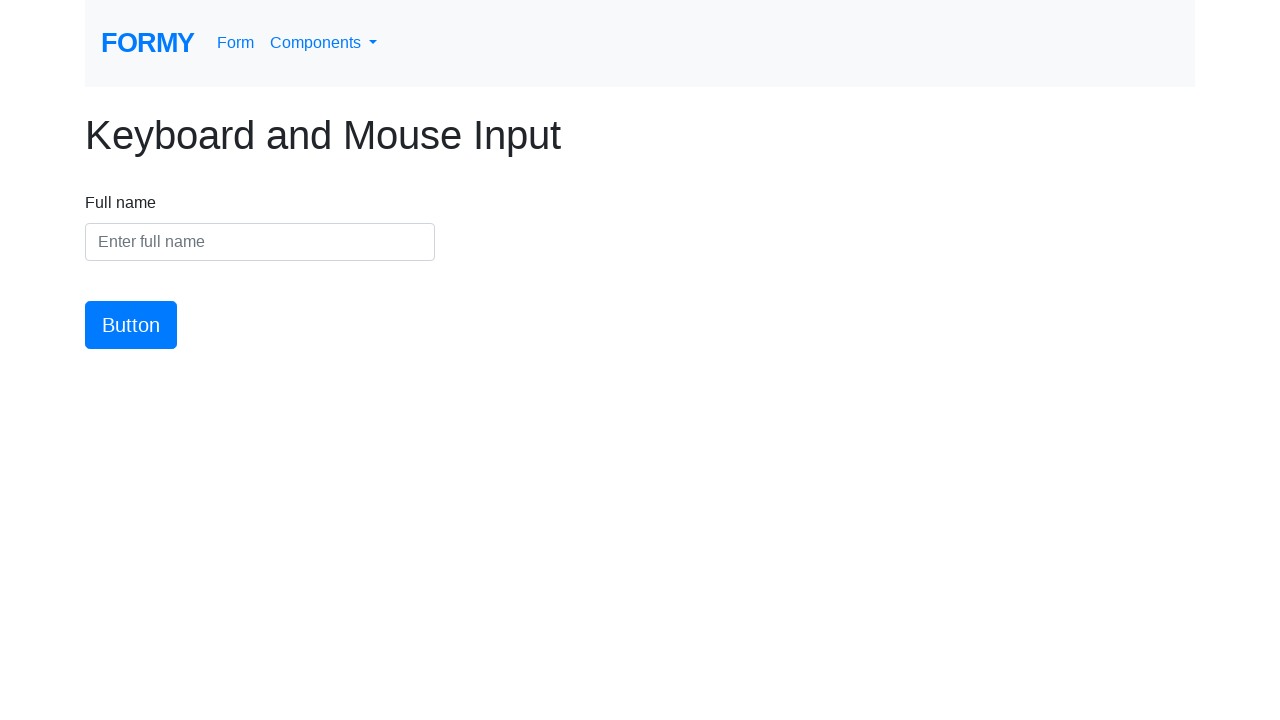

Clicked on the name input field at (260, 242) on #name
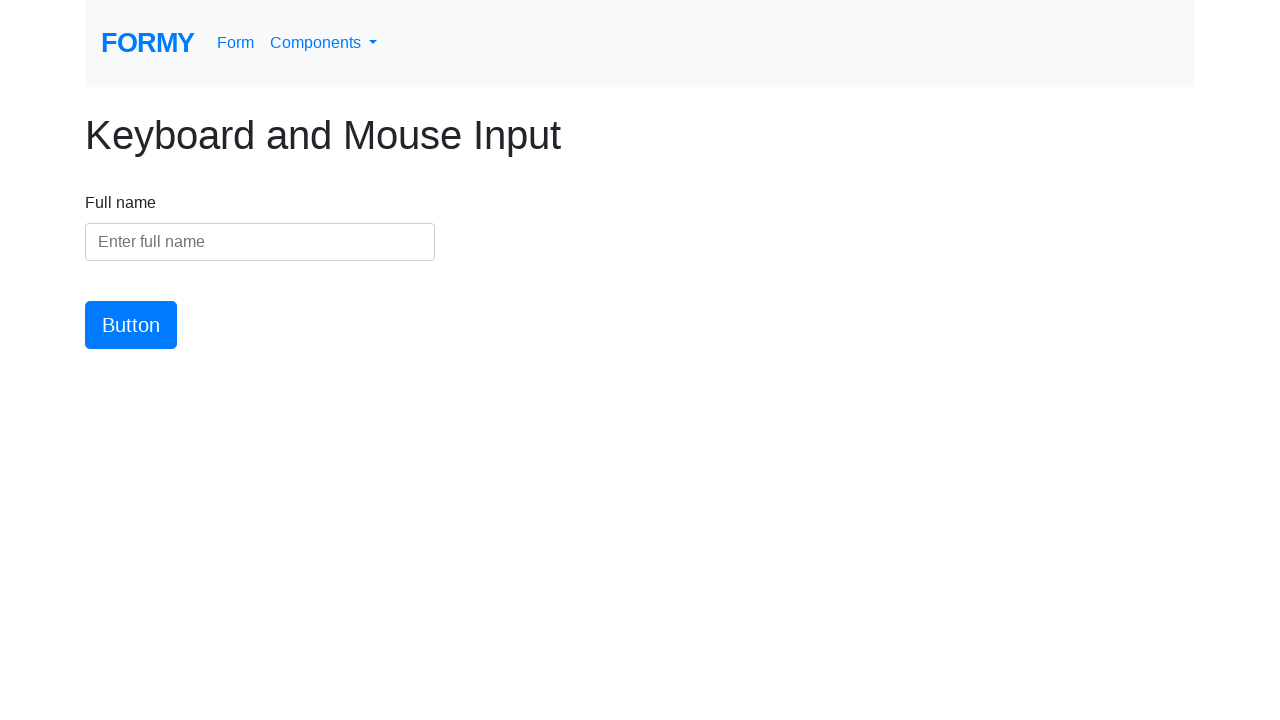

Entered name 'Jennifer Martinez' into the name field on #name
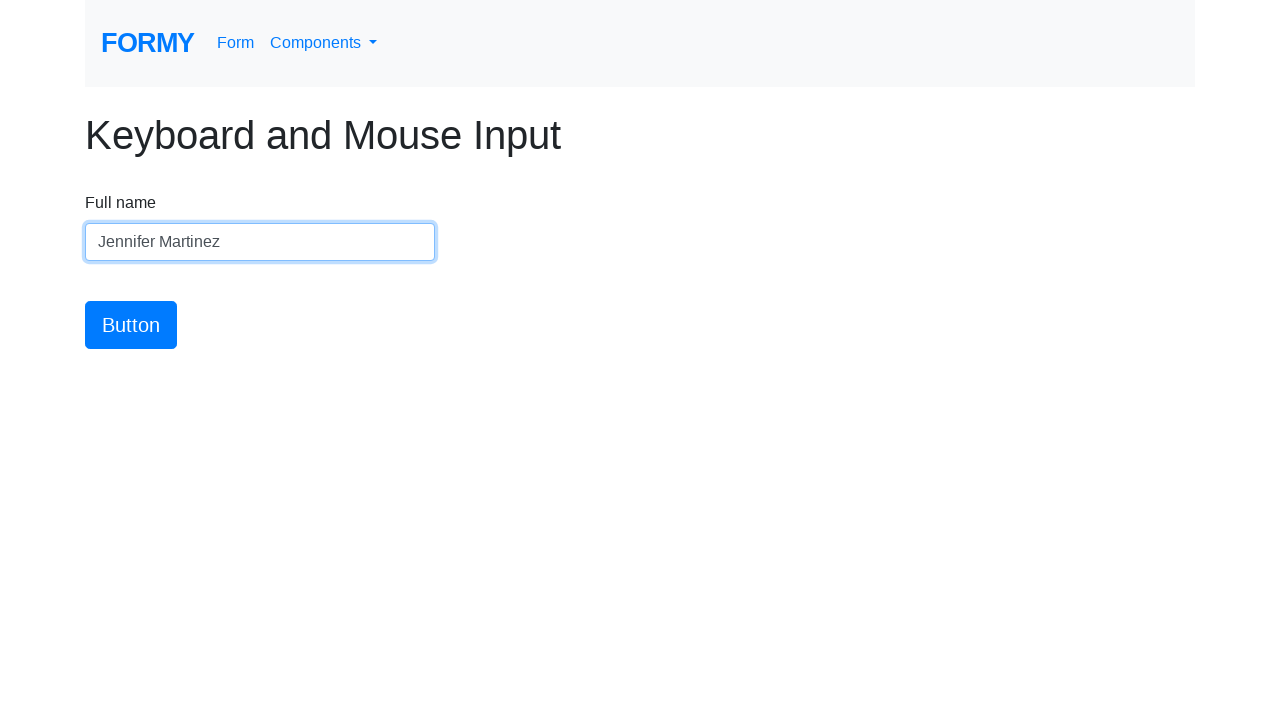

Clicked the submit button at (131, 325) on #button
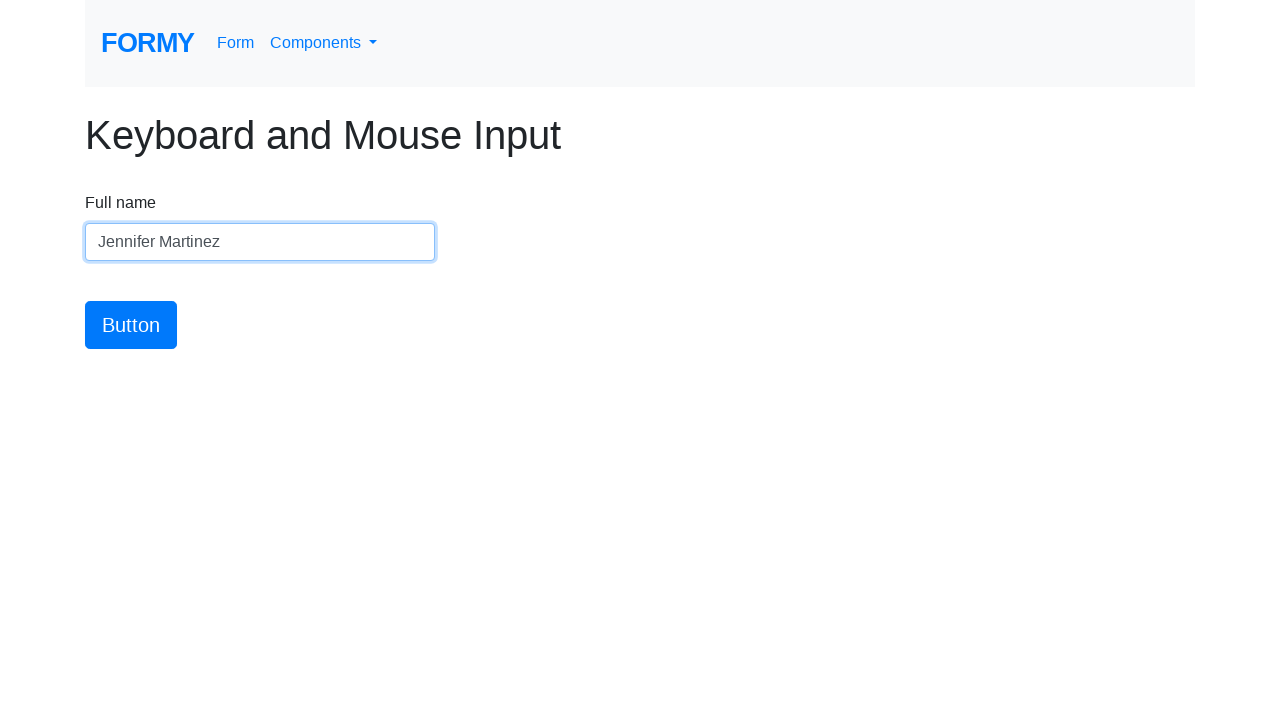

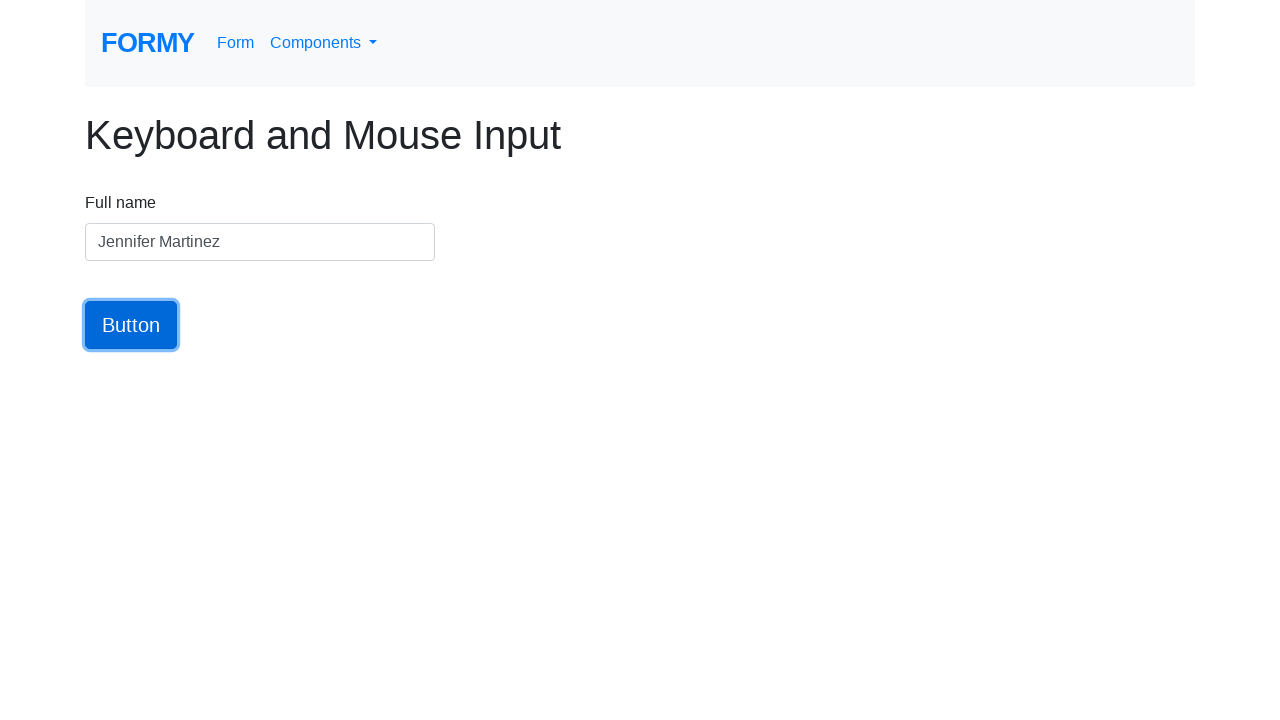